Tests that edits are saved when the input field loses focus (blur event)

Starting URL: https://demo.playwright.dev/todomvc

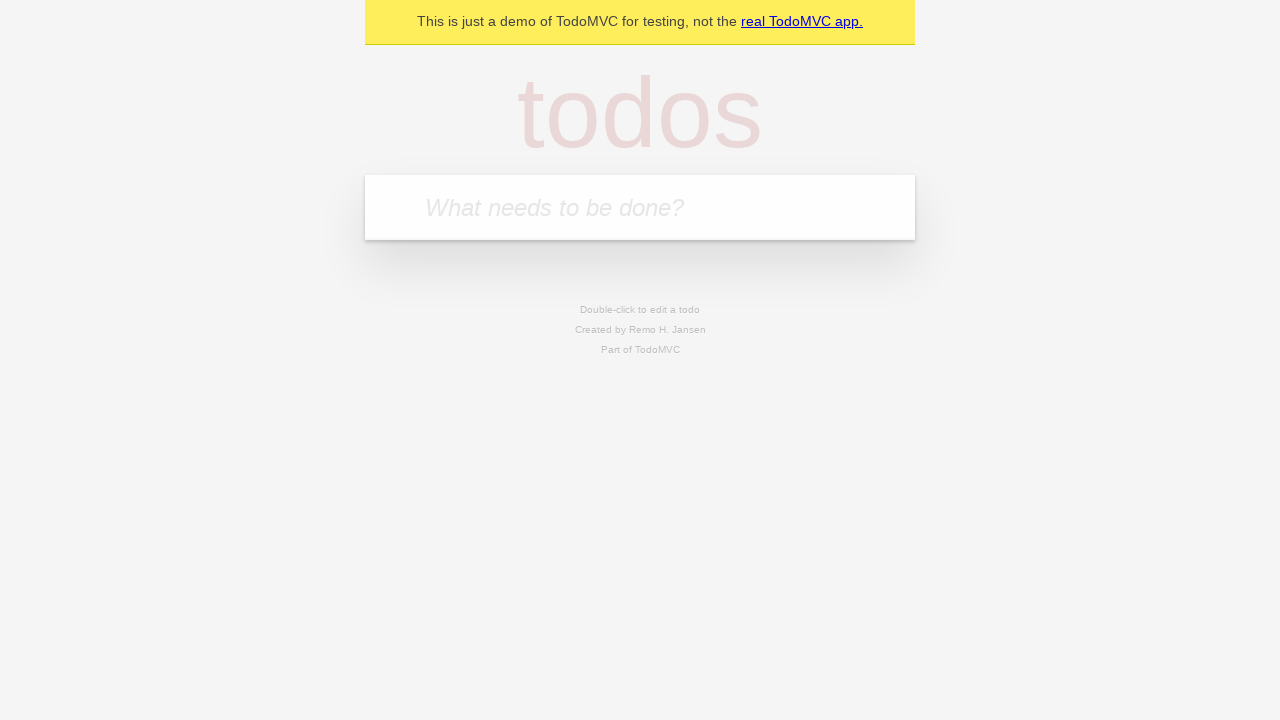

Filled new todo field with 'buy some cheese' on internal:attr=[placeholder="What needs to be done?"i]
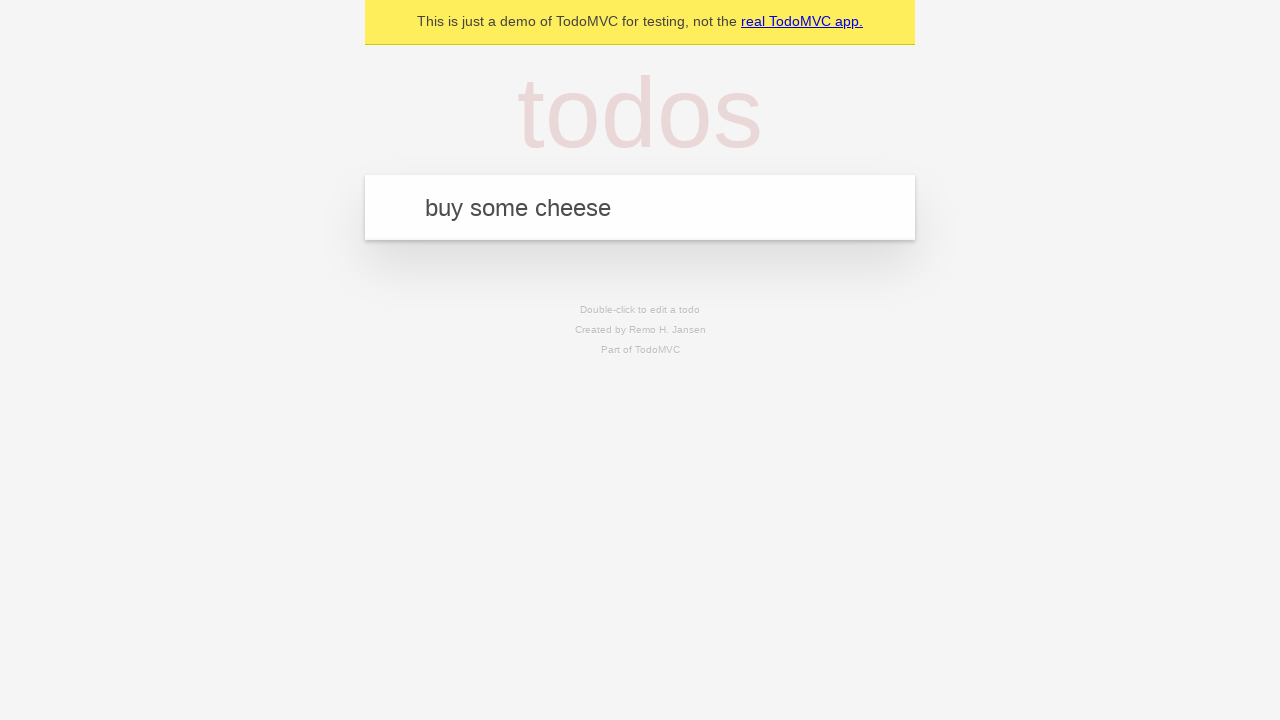

Pressed Enter to create todo 'buy some cheese' on internal:attr=[placeholder="What needs to be done?"i]
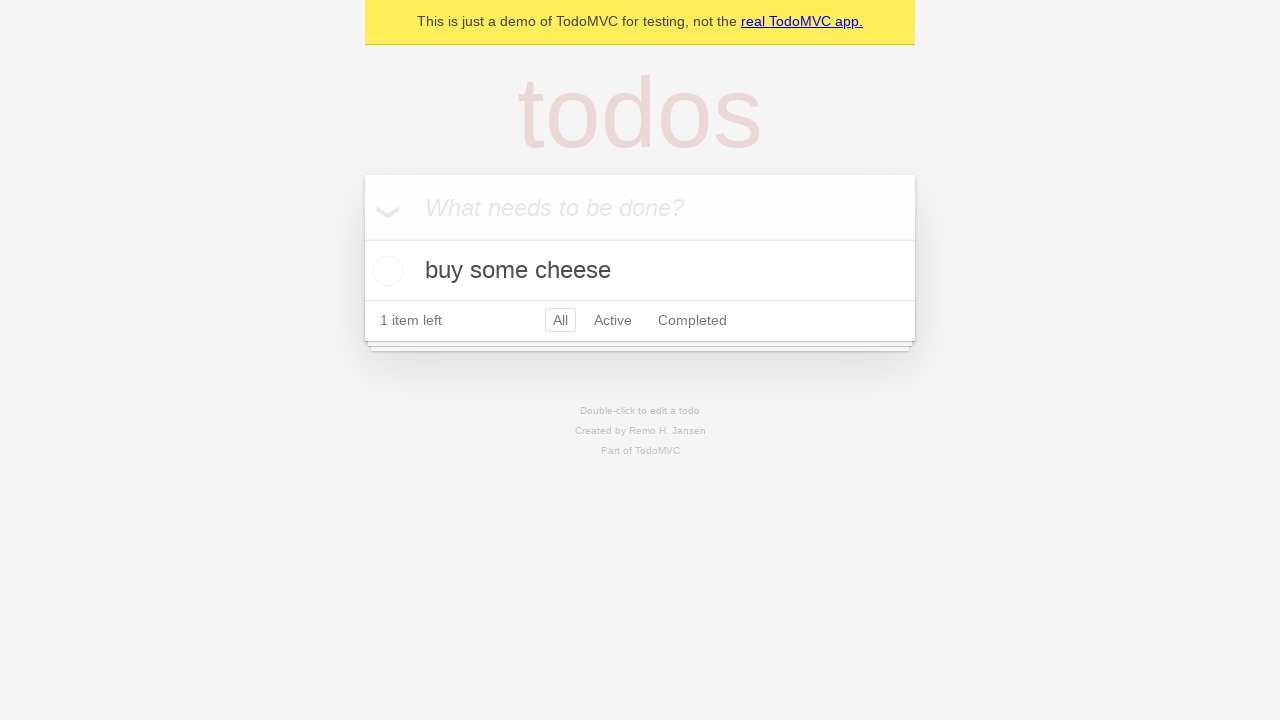

Filled new todo field with 'feed the cat' on internal:attr=[placeholder="What needs to be done?"i]
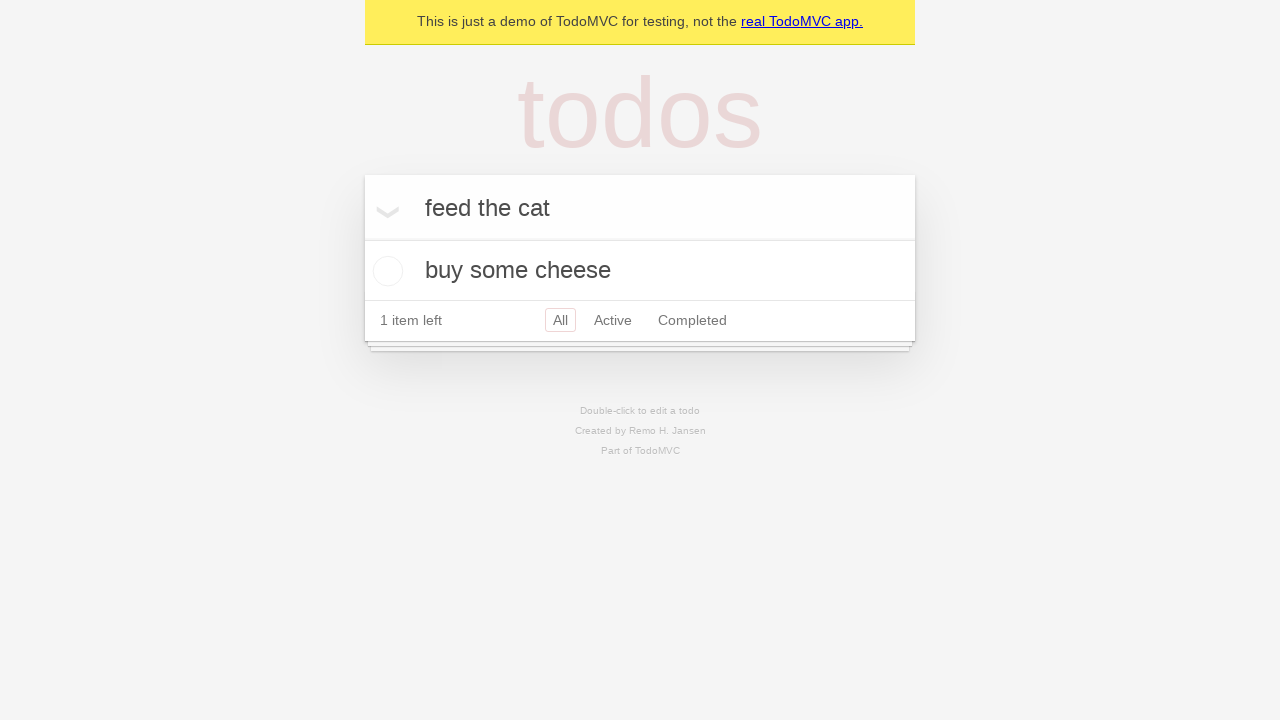

Pressed Enter to create todo 'feed the cat' on internal:attr=[placeholder="What needs to be done?"i]
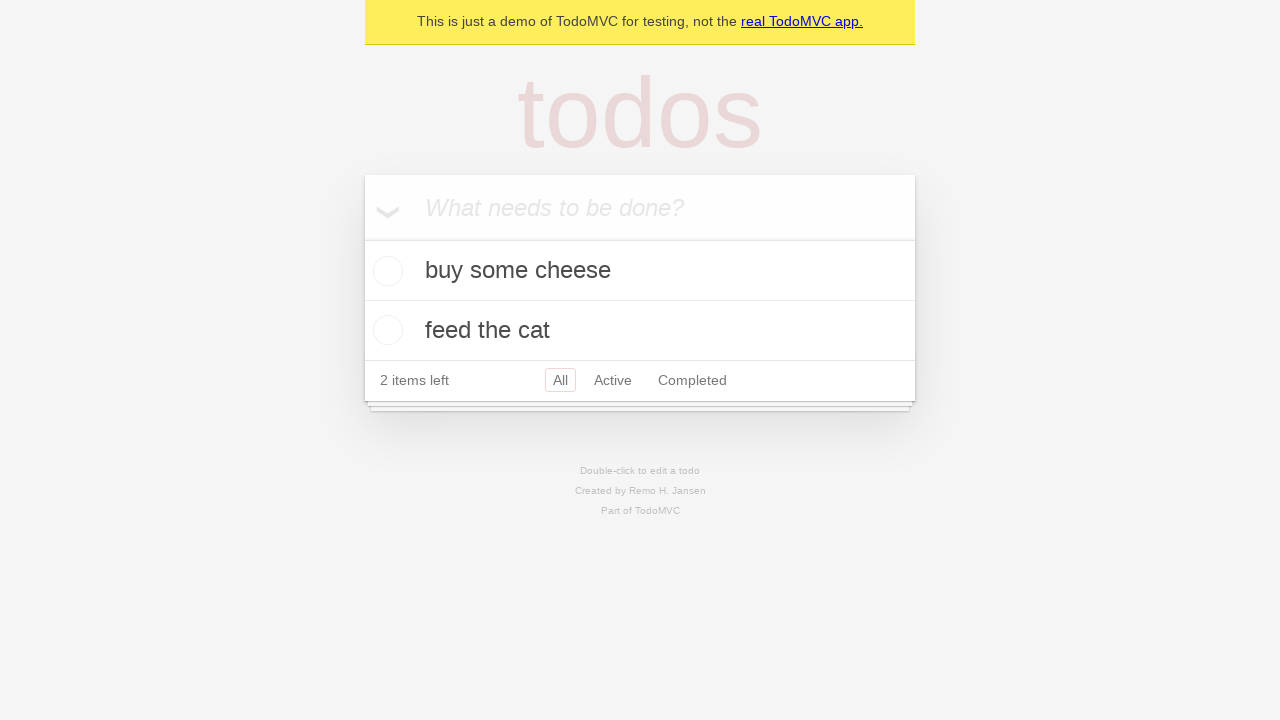

Filled new todo field with 'book a doctors appointment' on internal:attr=[placeholder="What needs to be done?"i]
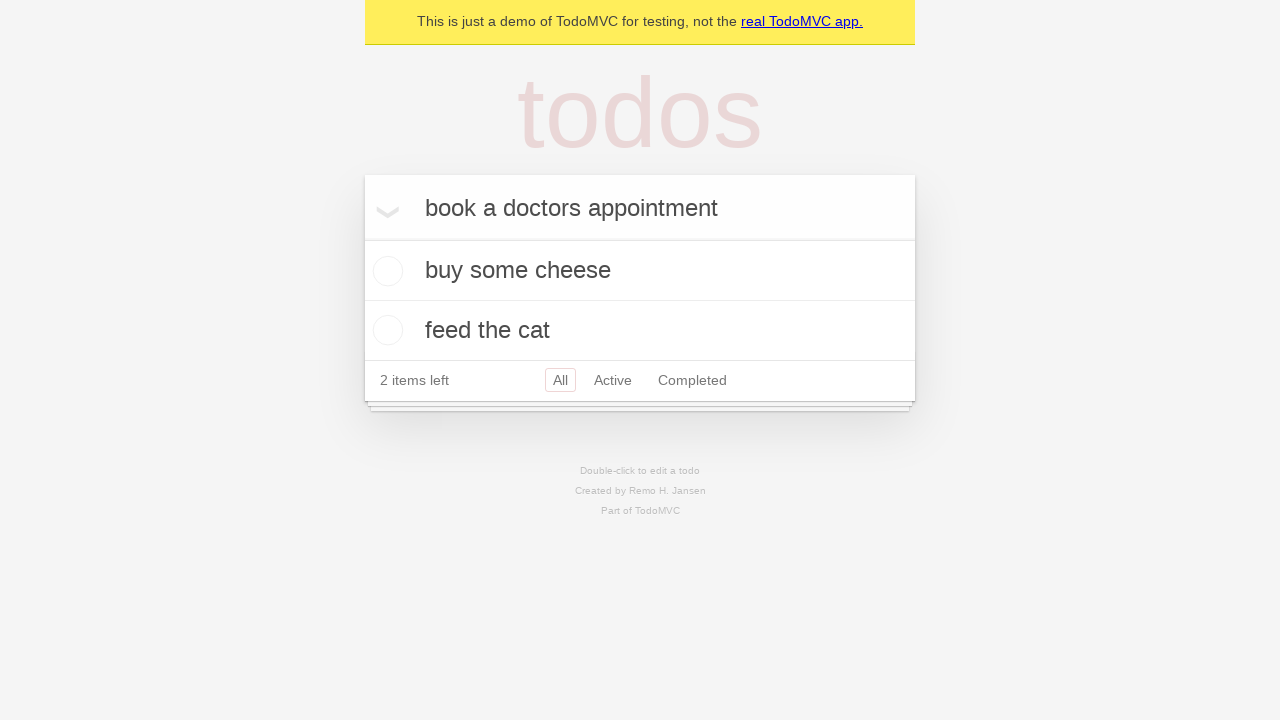

Pressed Enter to create todo 'book a doctors appointment' on internal:attr=[placeholder="What needs to be done?"i]
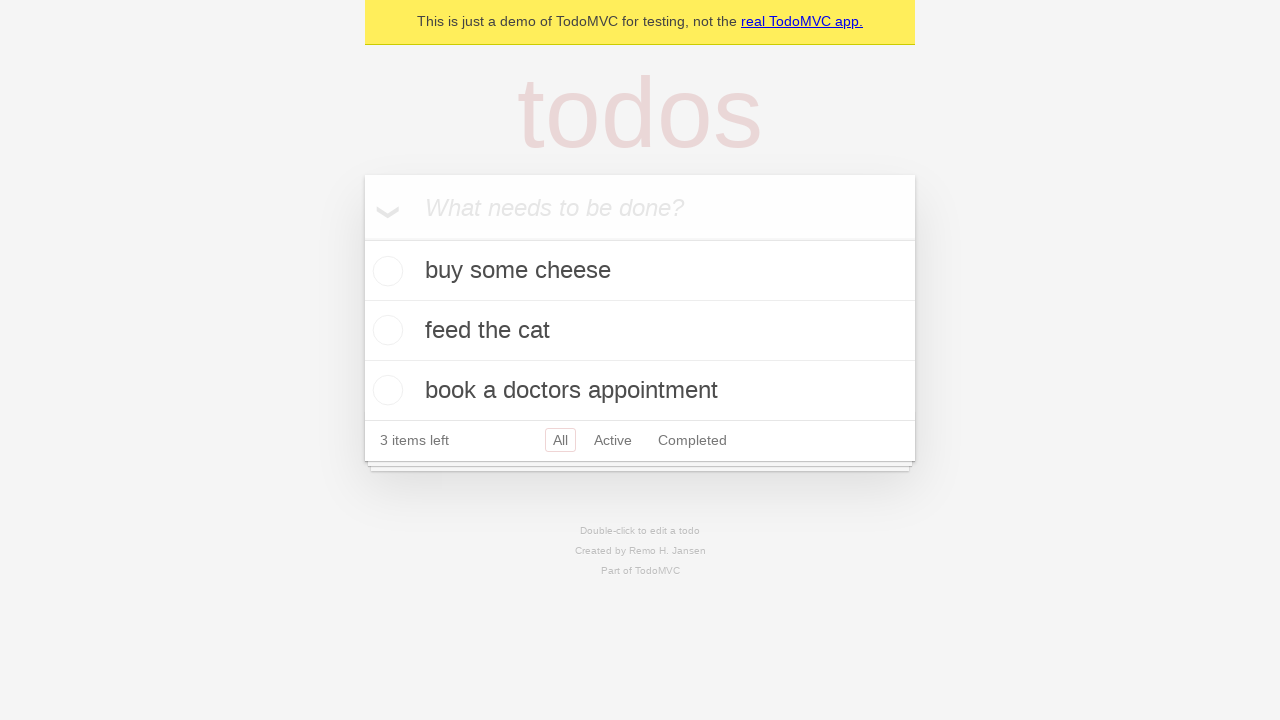

Double-clicked second todo item to enter edit mode at (640, 331) on internal:testid=[data-testid="todo-item"s] >> nth=1
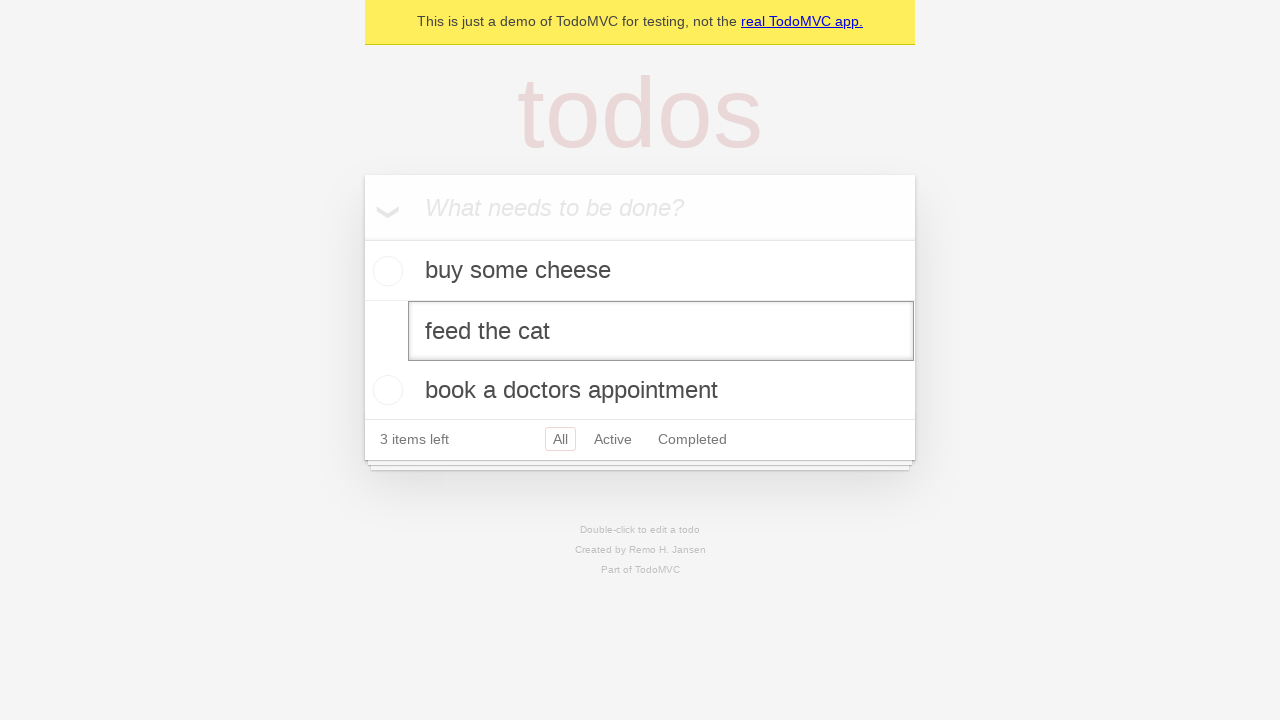

Filled edit input with 'buy some sausages' on internal:testid=[data-testid="todo-item"s] >> nth=1 >> internal:role=textbox[nam
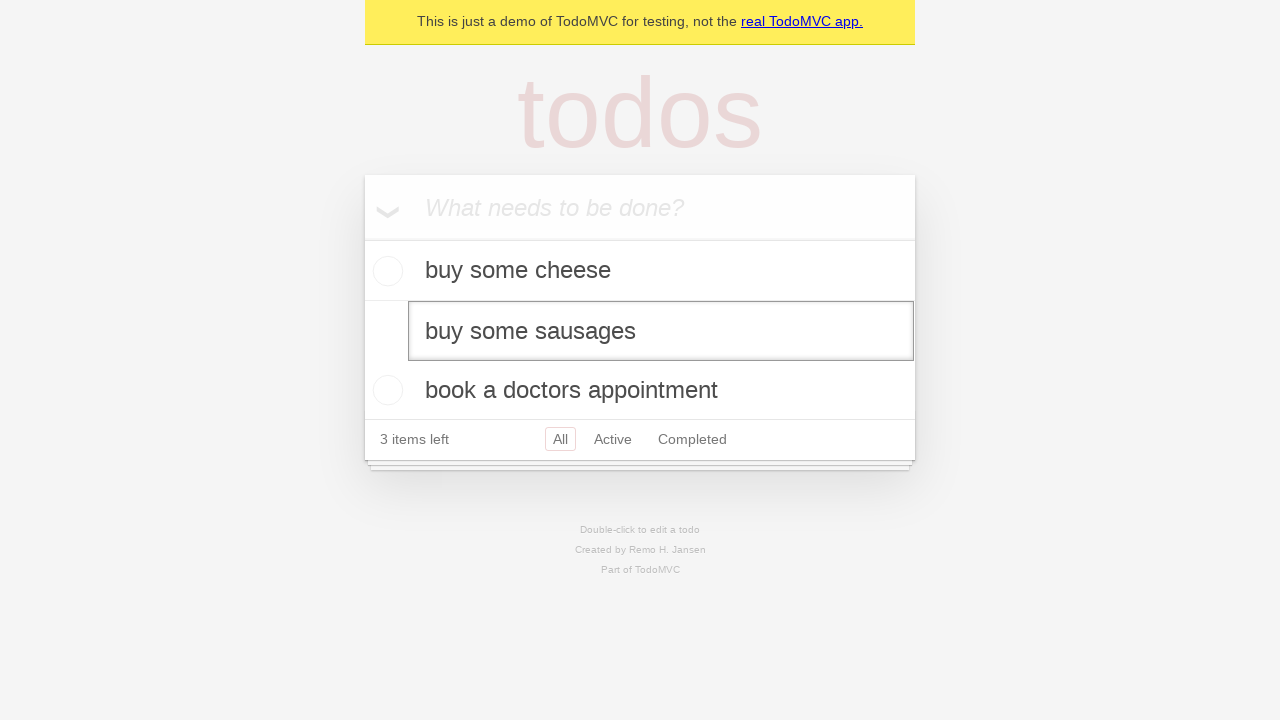

Dispatched blur event to save edit changes
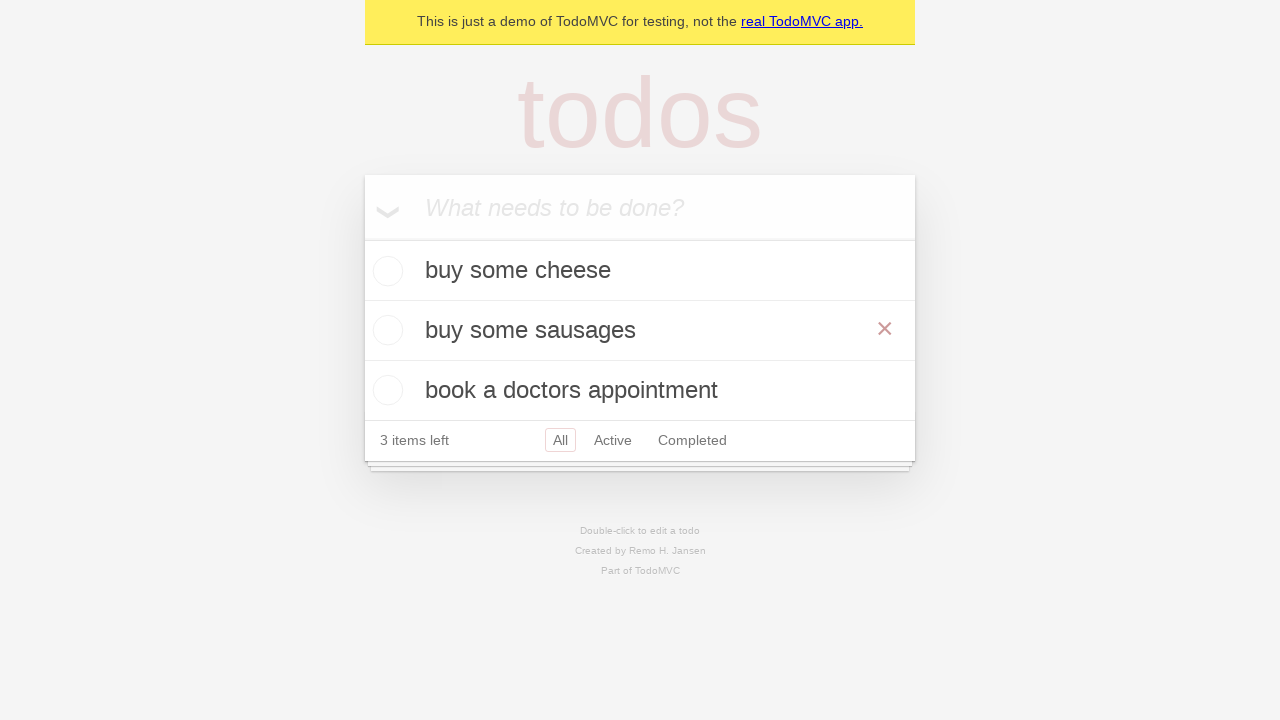

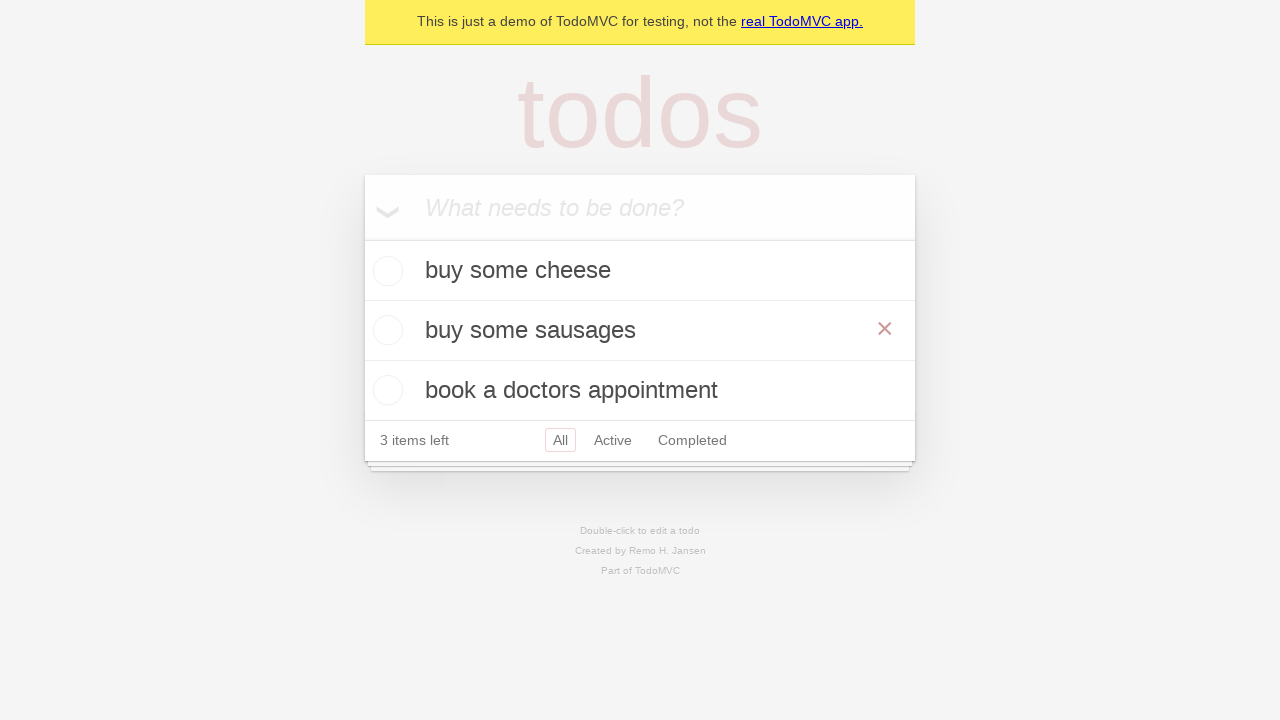